Tests a privacy portal form submission by selecting the "Myself" request type, filling out personal information fields (name, email, phone, date of birth, address), selecting a request type, and submitting the form.

Starting URL: https://privacyportaluat.onetrust.com/webform/b99e91a7-a15e-402d-913d-a09fe56fcd54/c31c1bfa-b0a7-4a7a-9fc0-22c44fa094d0

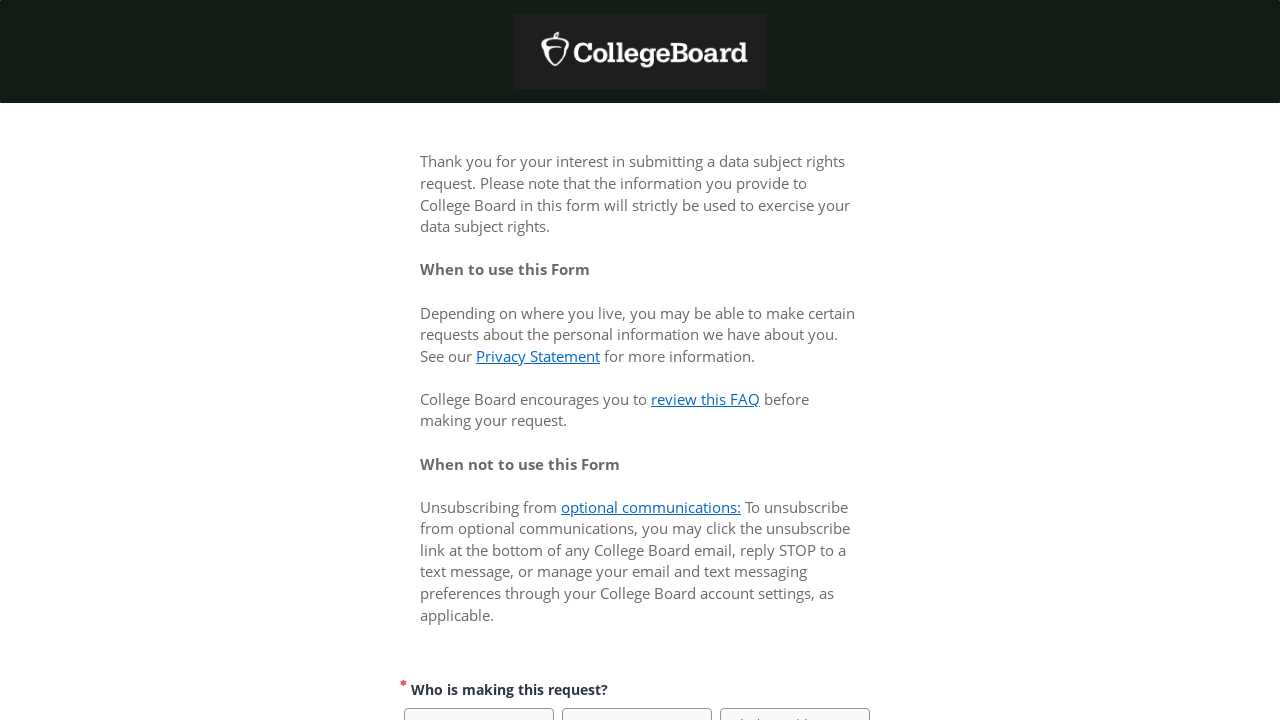

Waited for page to load with networkidle state
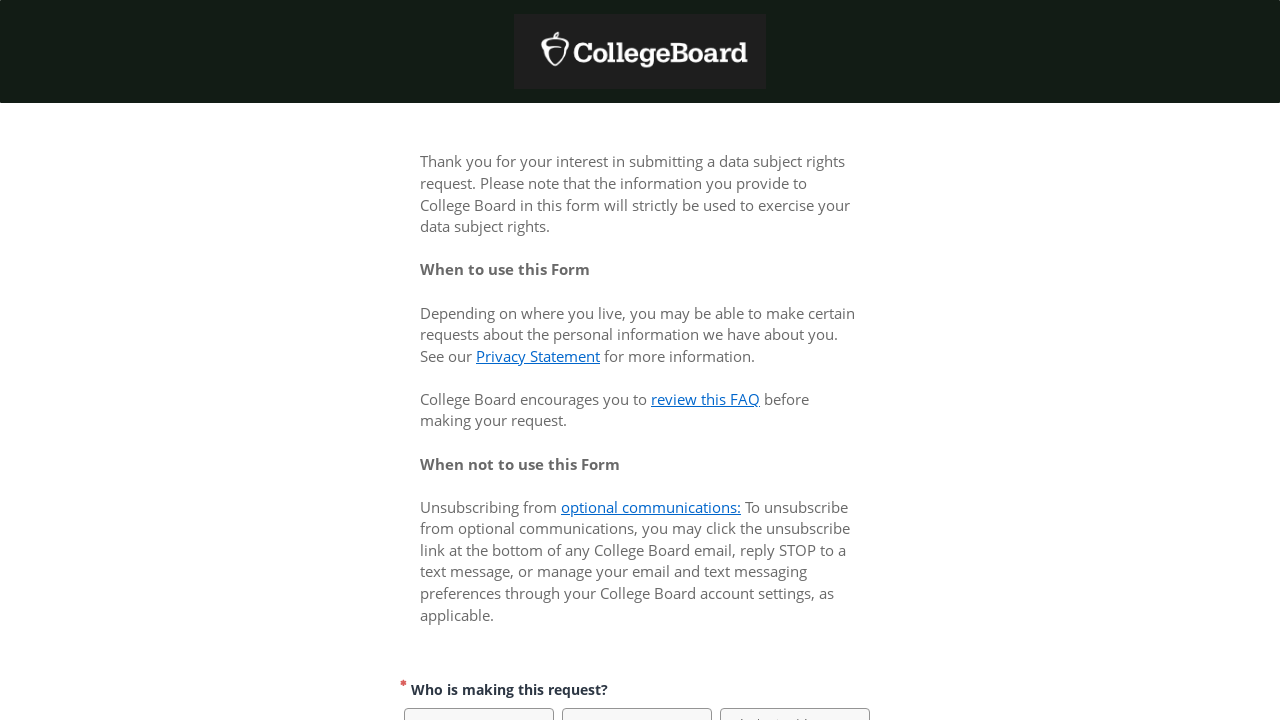

Clicked 'Myself' request type option using selector: span:has-text('Myself') at (479, 360) on span:has-text('Myself')
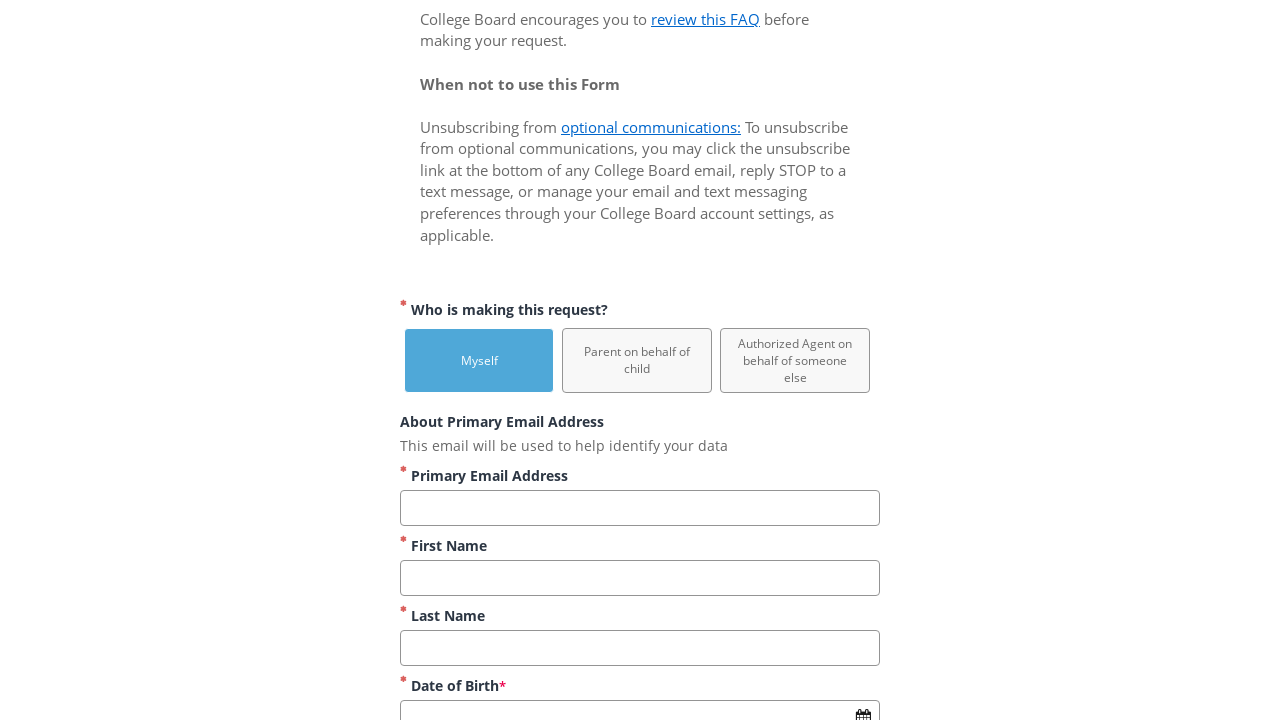

Filled first name field with 'Michael' on input[id*='first']
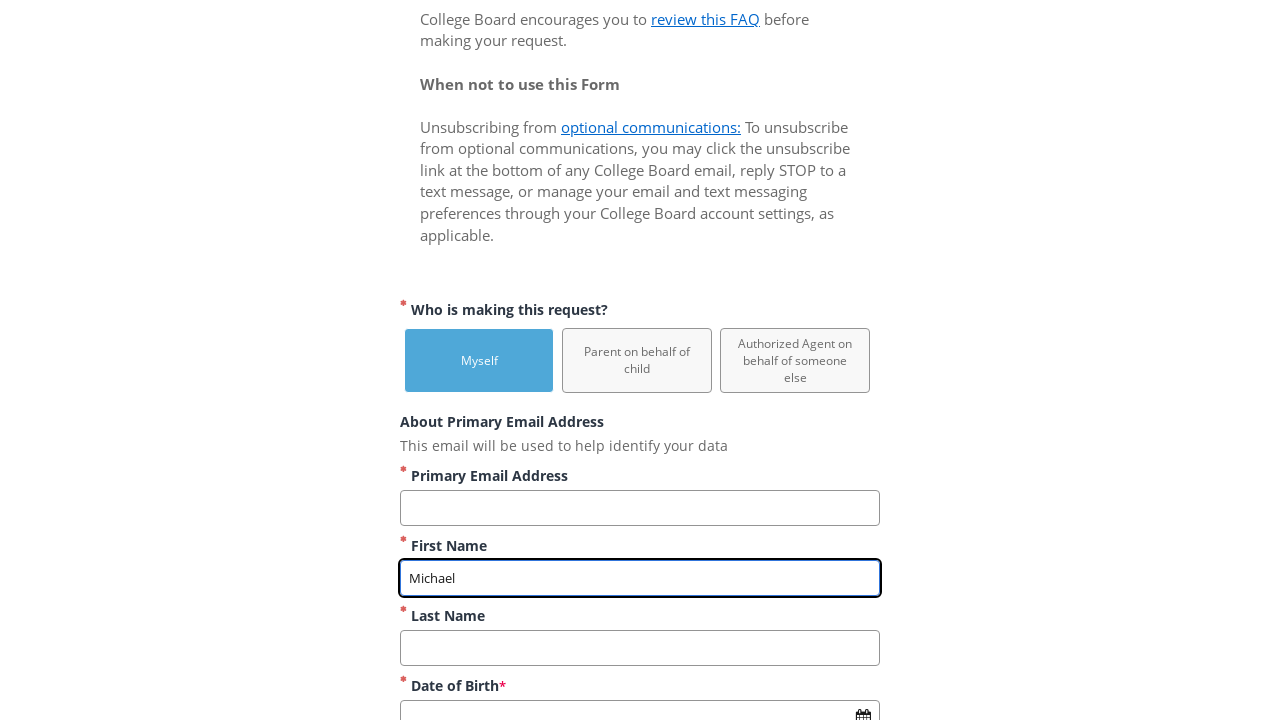

Filled last name field with 'Thompson' on input[id*='last']
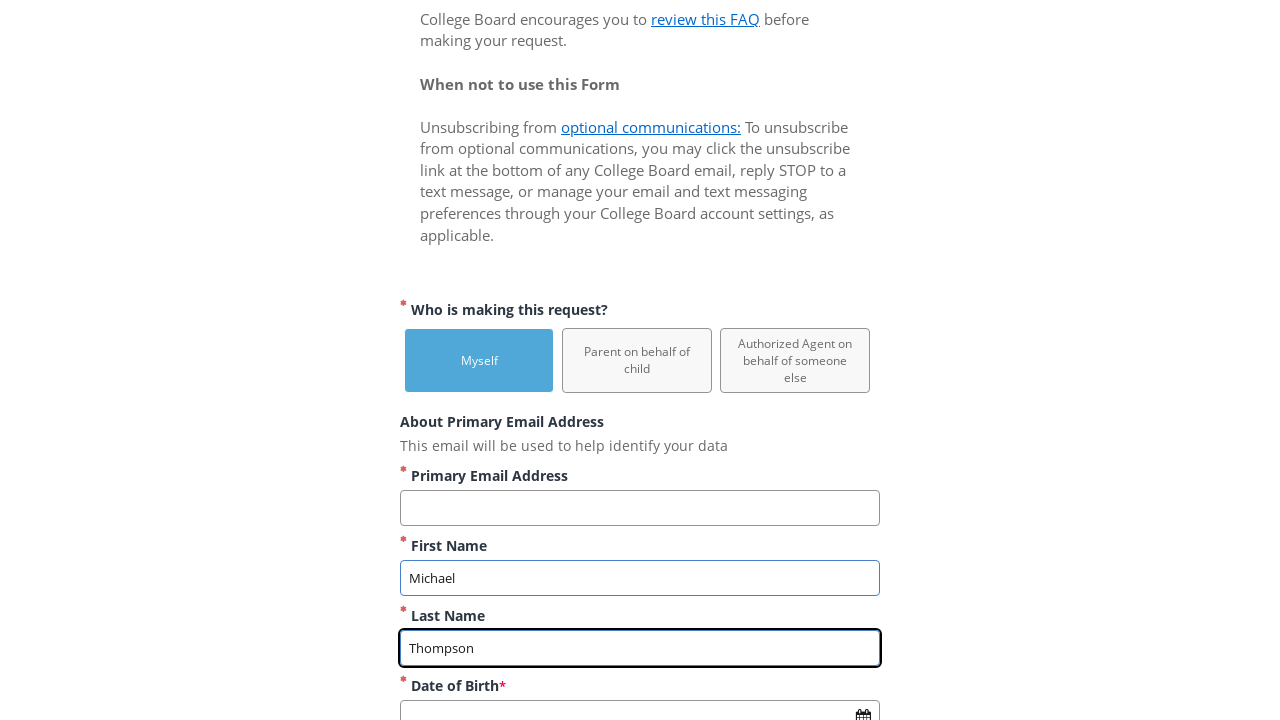

Filled email field with 'michael.thompson@mailinator.com' on input[aria-label='Primary Email Address']
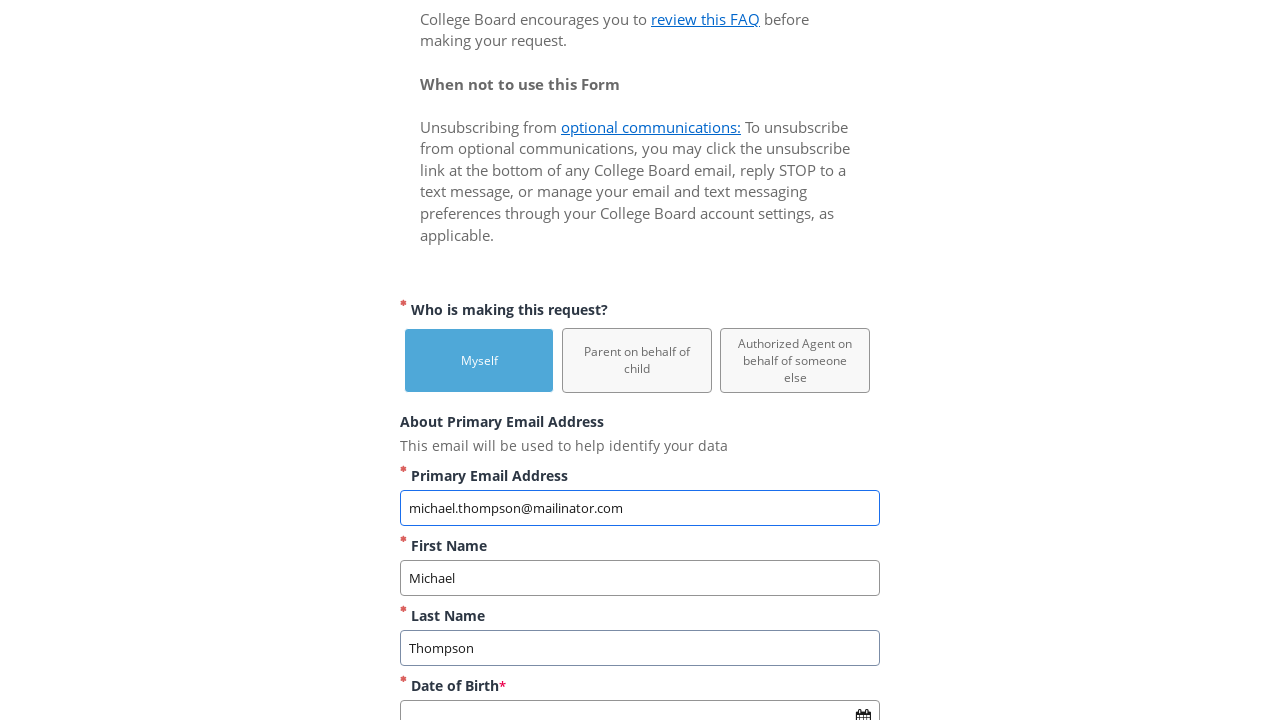

Filled phone field with '5718529634' on input[id*='phone']
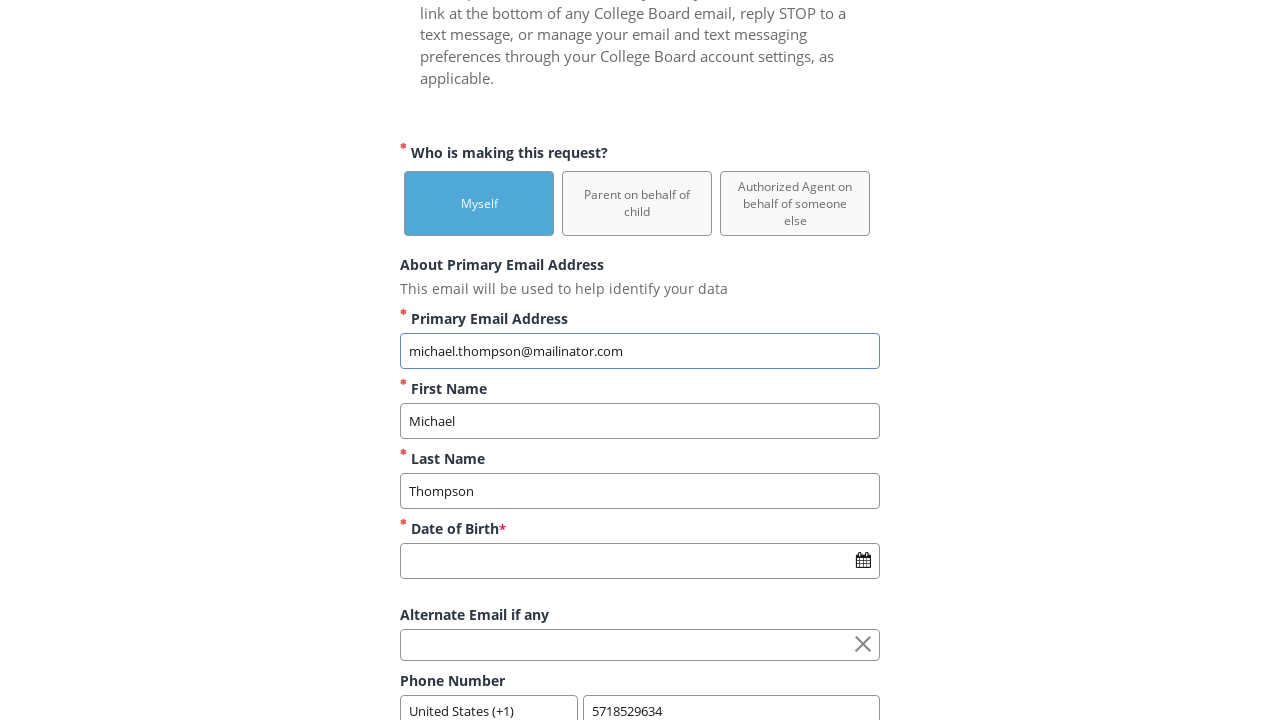

Filled birth date field with '3/15/1992' on input[id*='date']
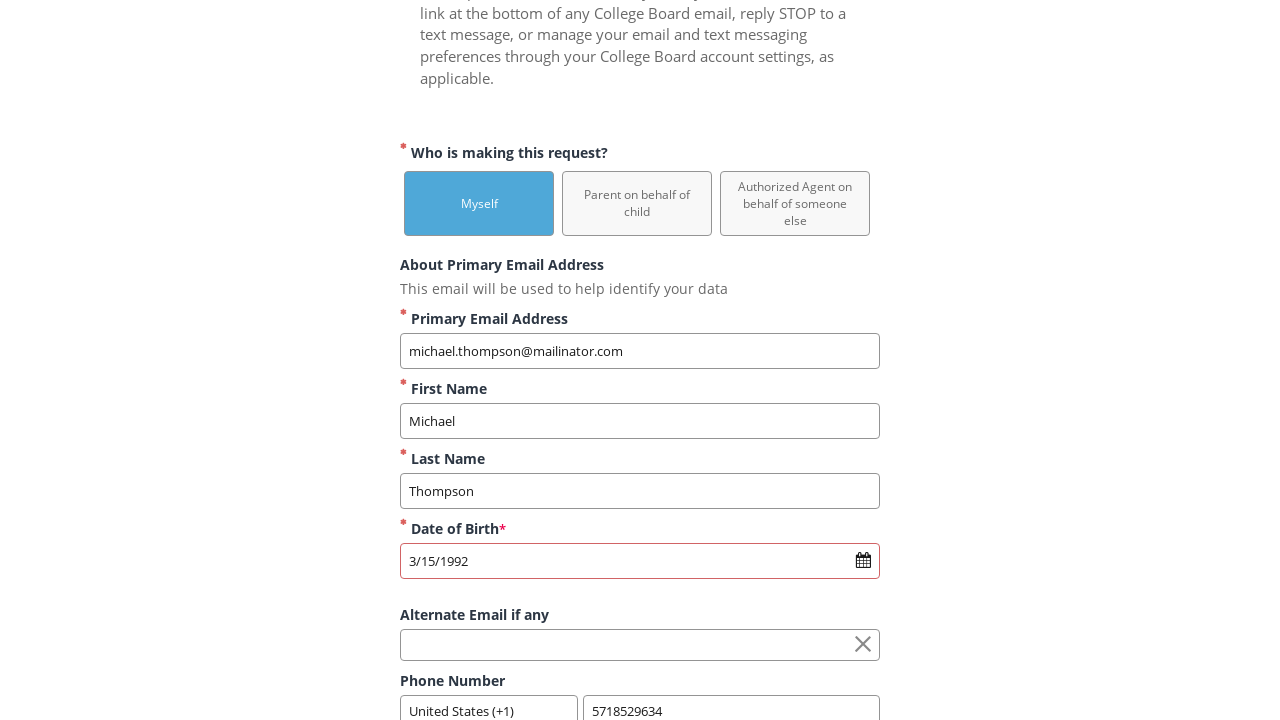

Filled address field with '742 Evergreen Terrace' on input[id*='address']
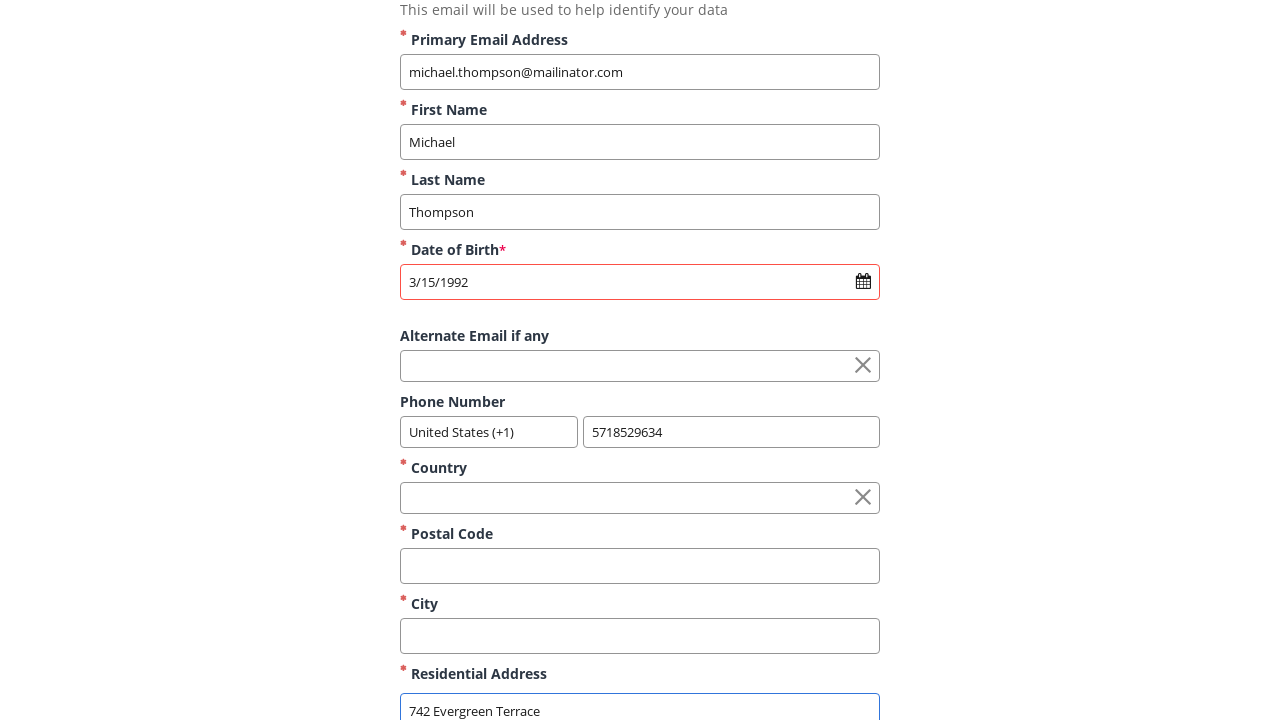

Filled city field with 'Springfield' on input[id*='city']
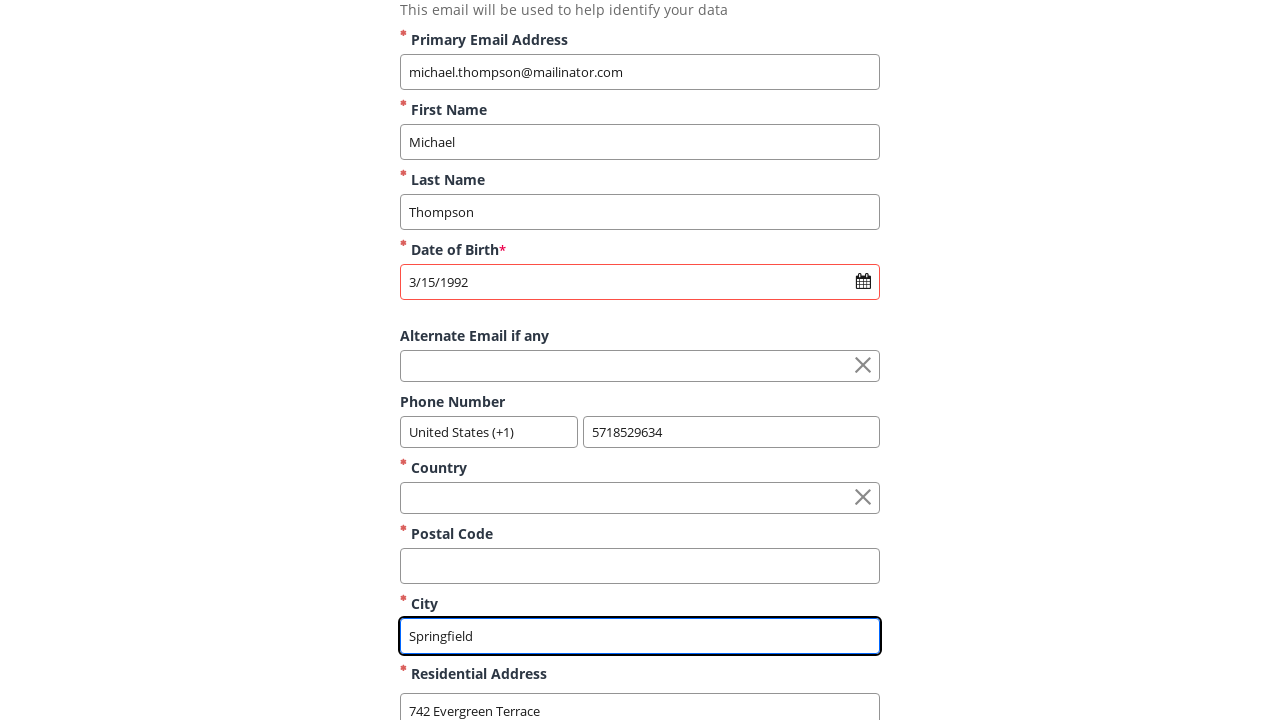

Filled ZIP code field with '62701' on input[id*='zip']
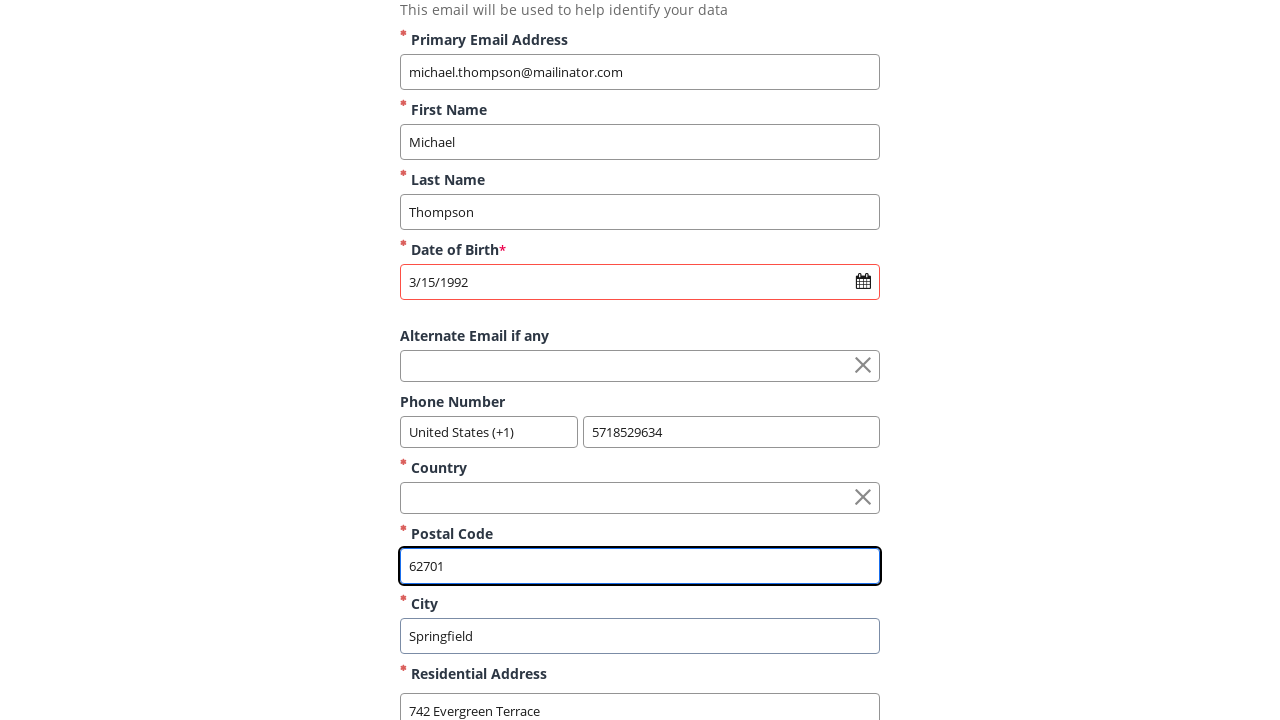

Clicked country dropdown field at (640, 498) on input[id*='country']
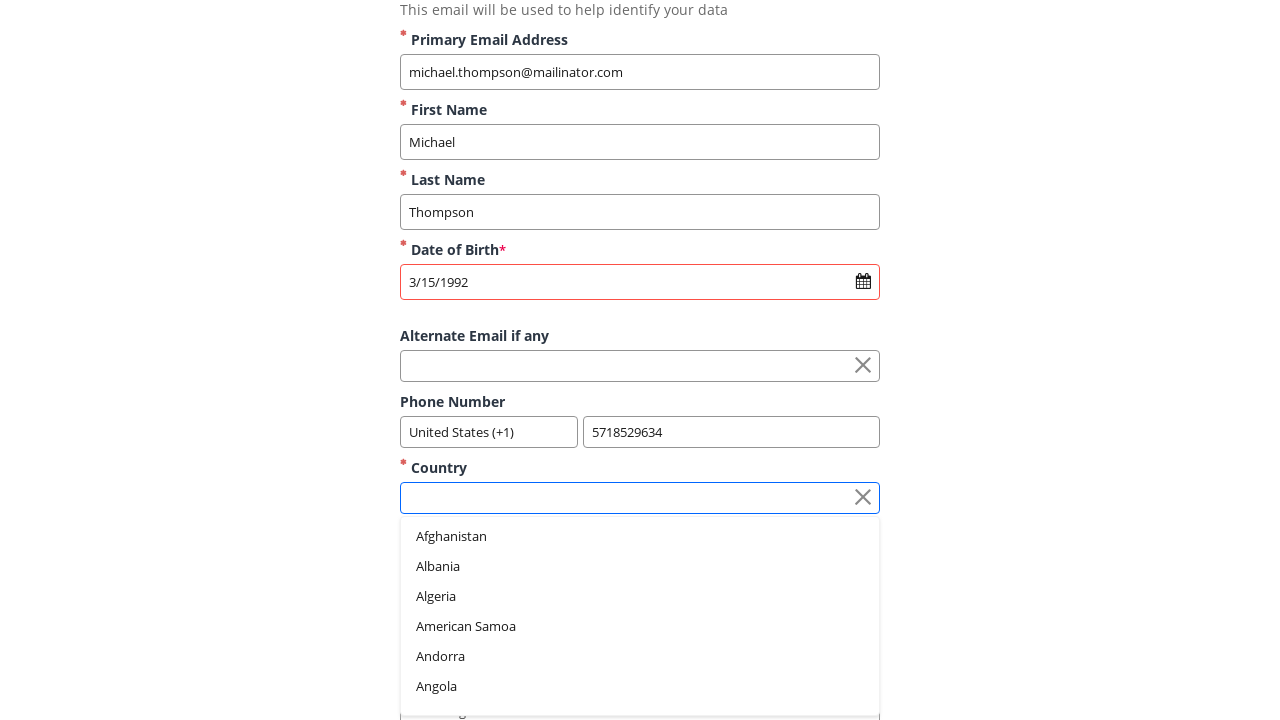

Selected 'United States' from country dropdown at (640, 616) on [role='option']:has-text('United States')
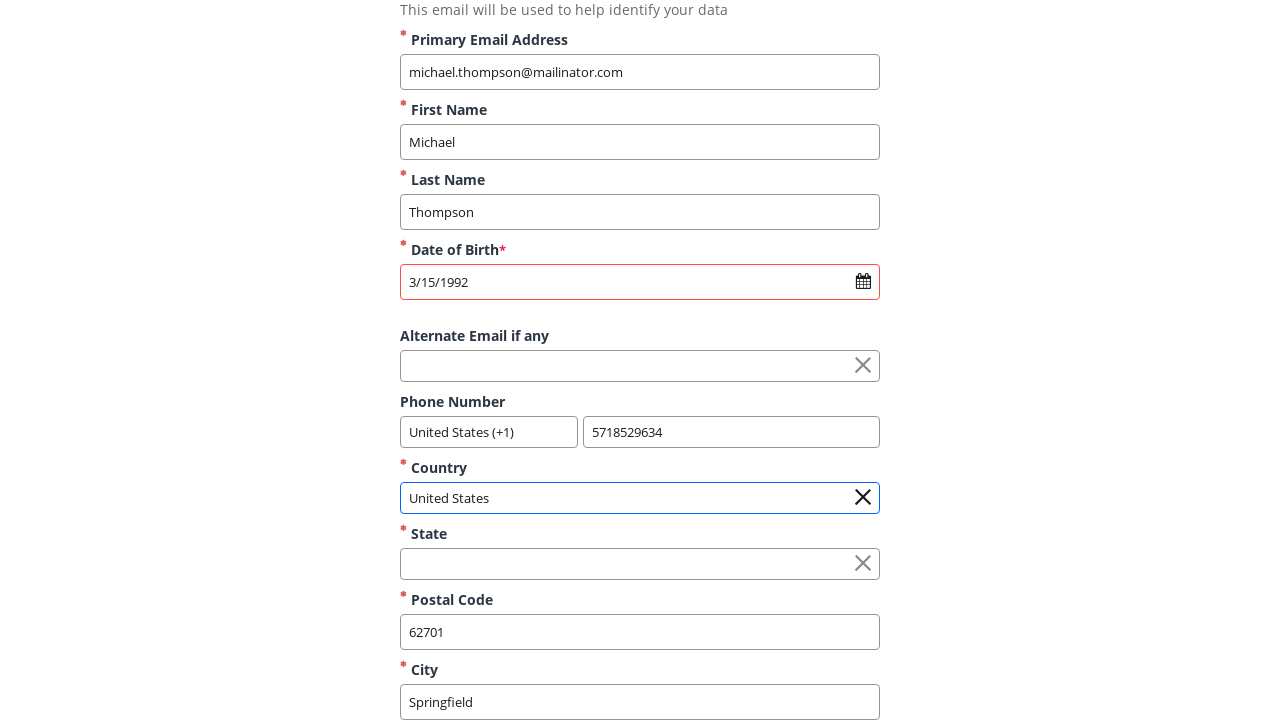

Filled state field with 'Illinois' on input[id*='state']
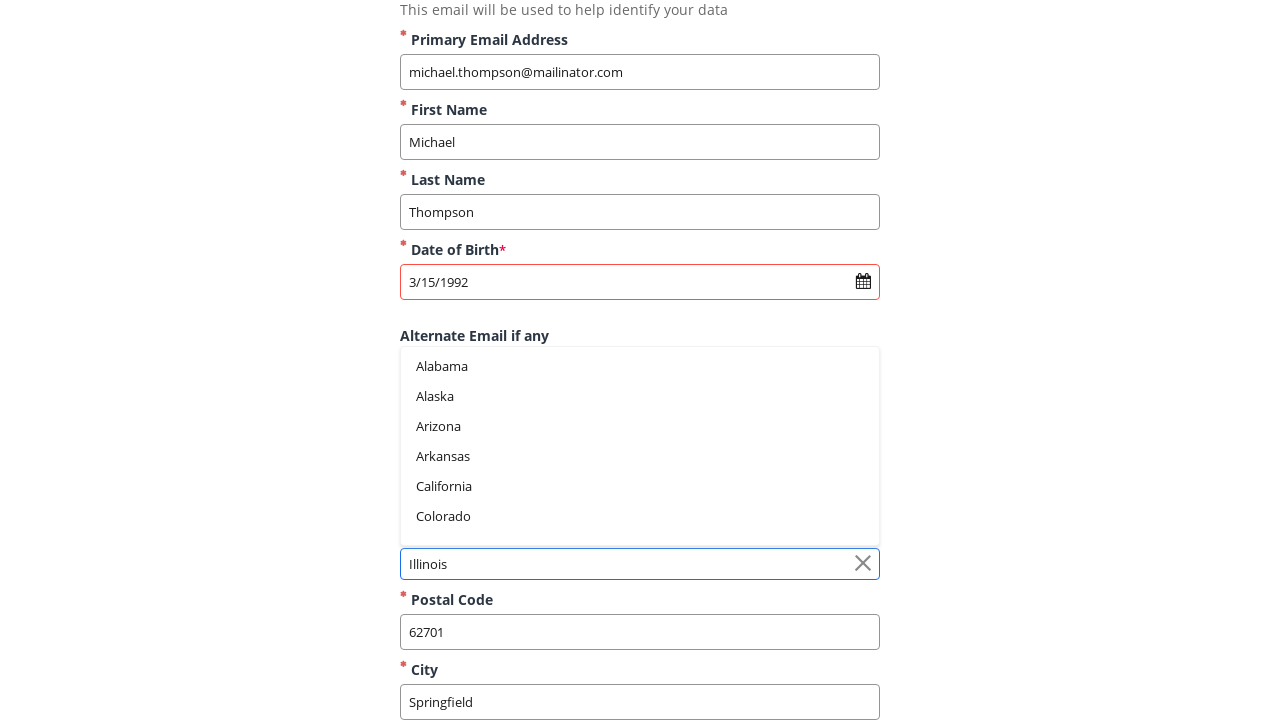

Pressed Enter to confirm state selection on input[id*='state']
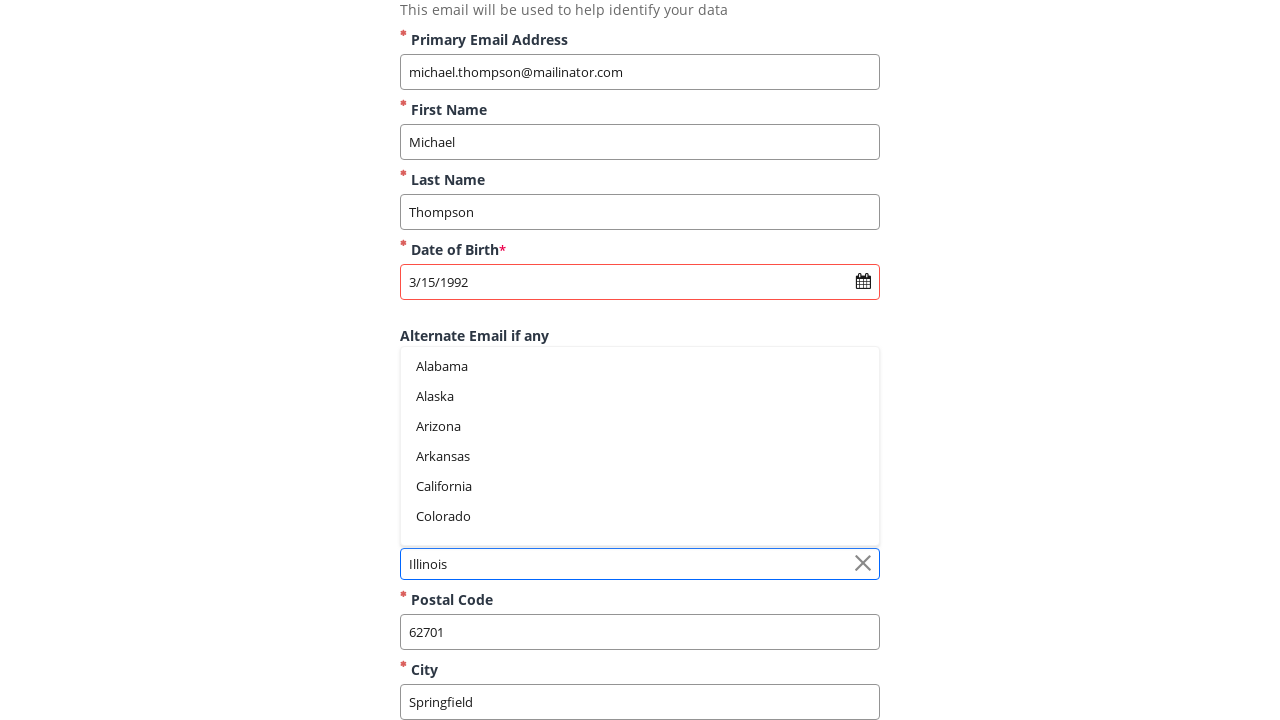

Clicked acknowledgment checkbox at (479, 712) on text='I acknowledge'
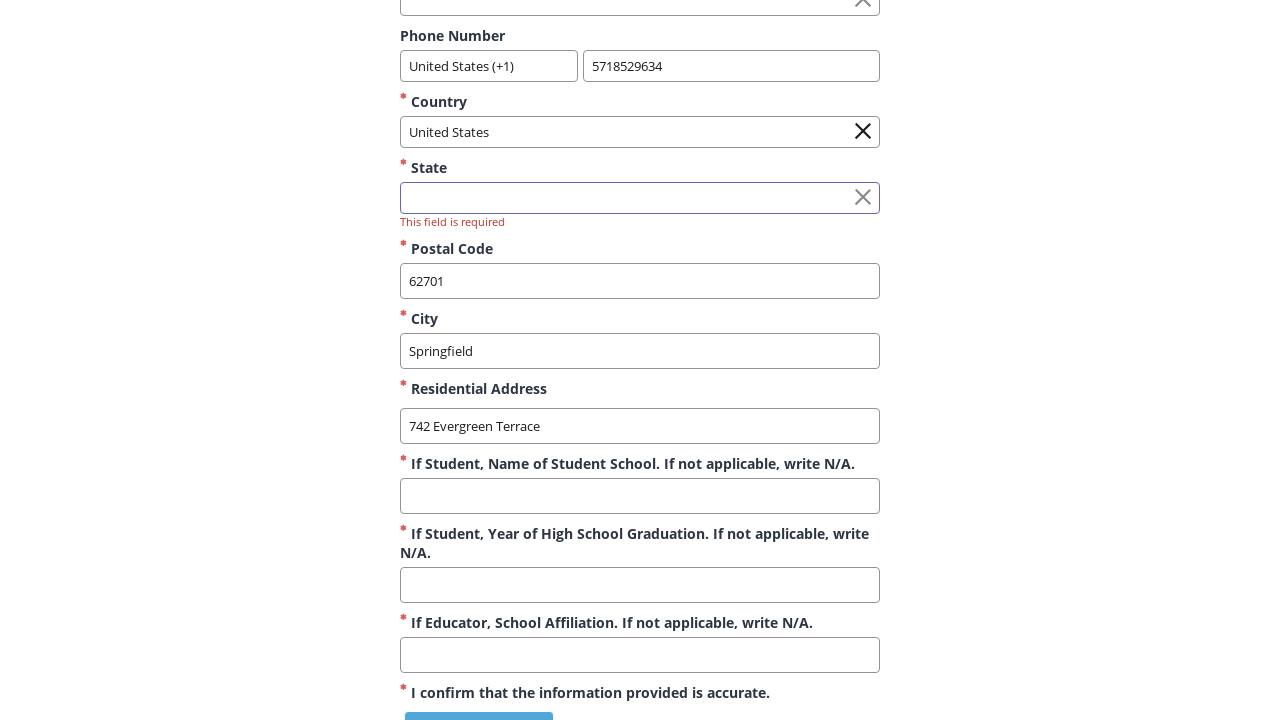

Waited 3 seconds for form submission to process
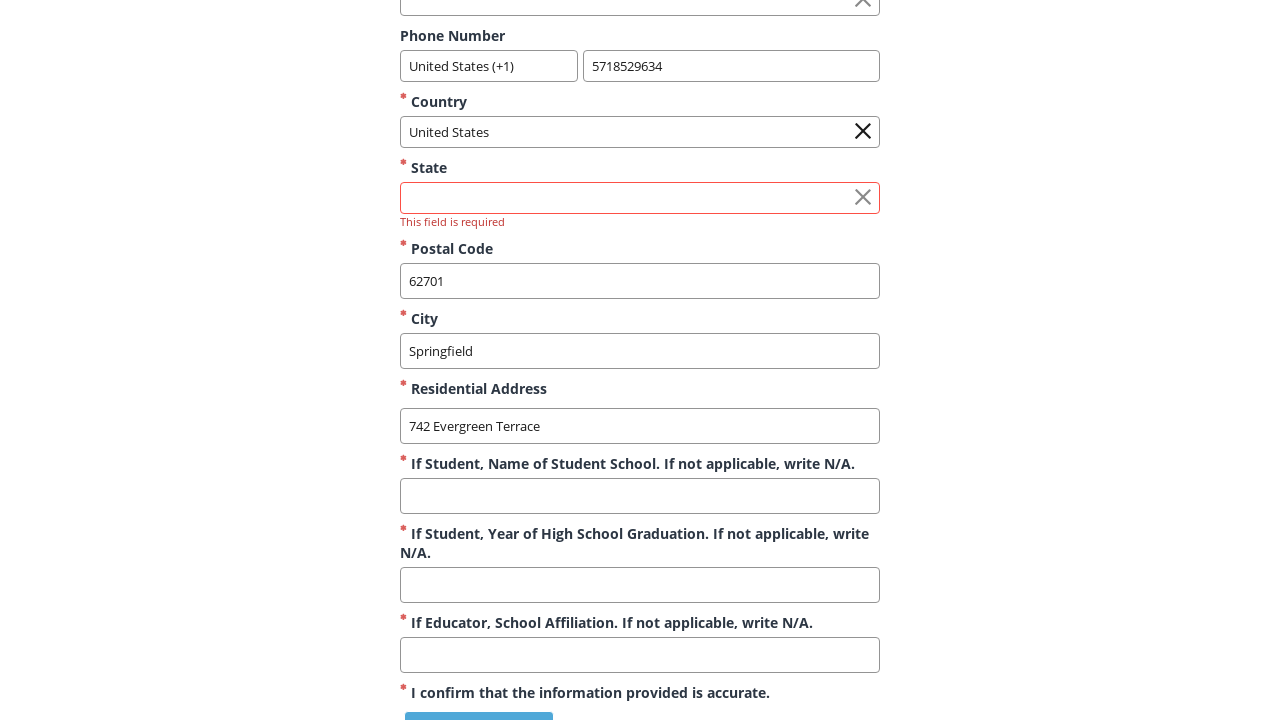

Verified form submission success - confirmation message appeared
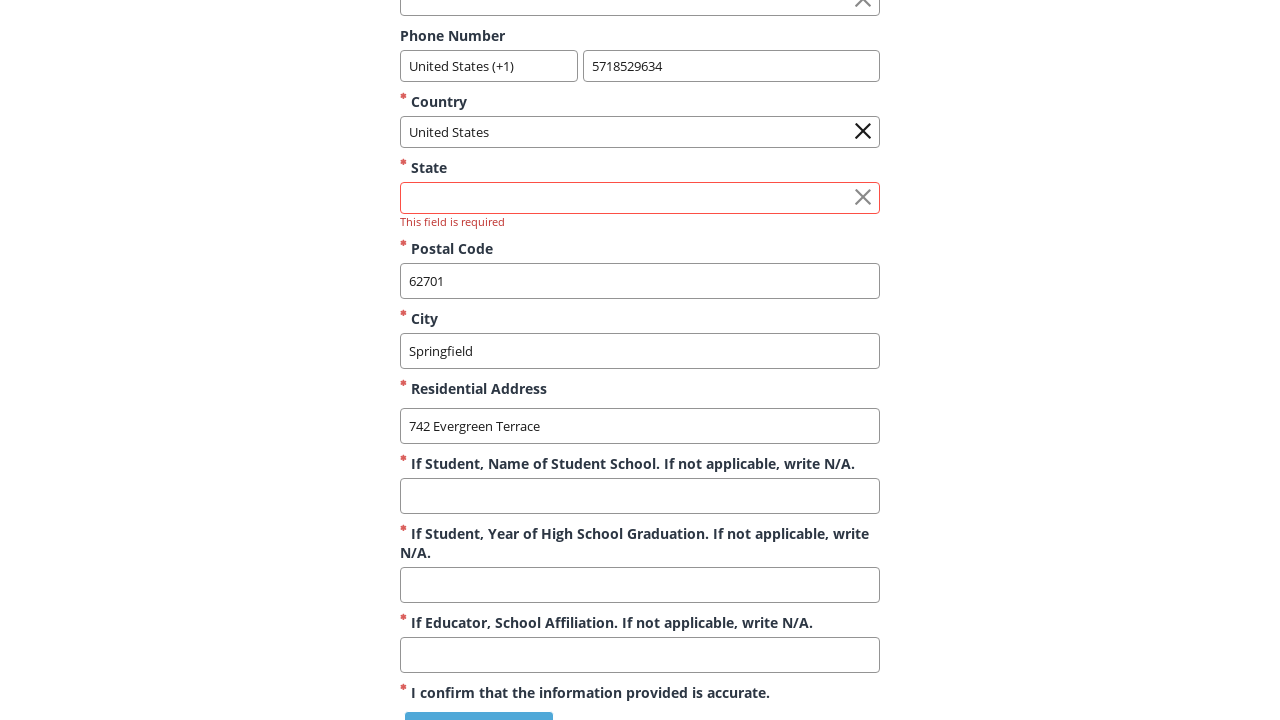

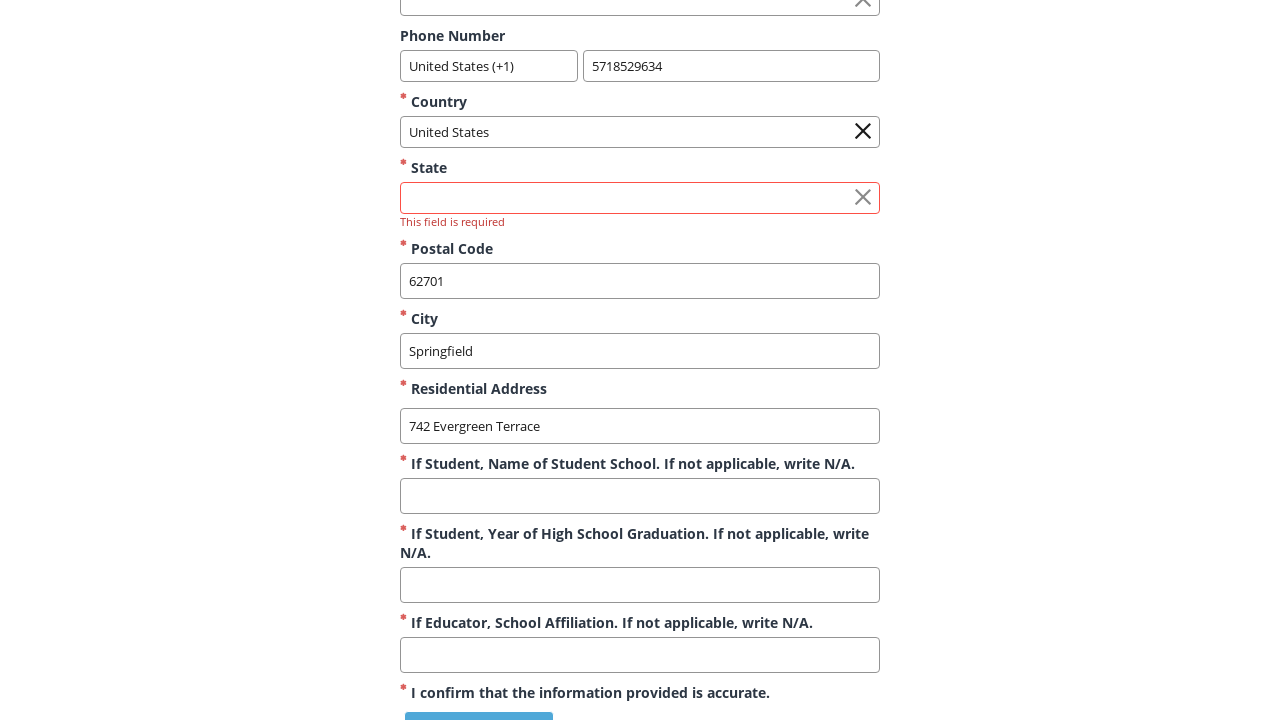